Tests the Get an Estimate button and verifies the price estimates page is displayed

Starting URL: https://www.mountcarmelhealth.com/

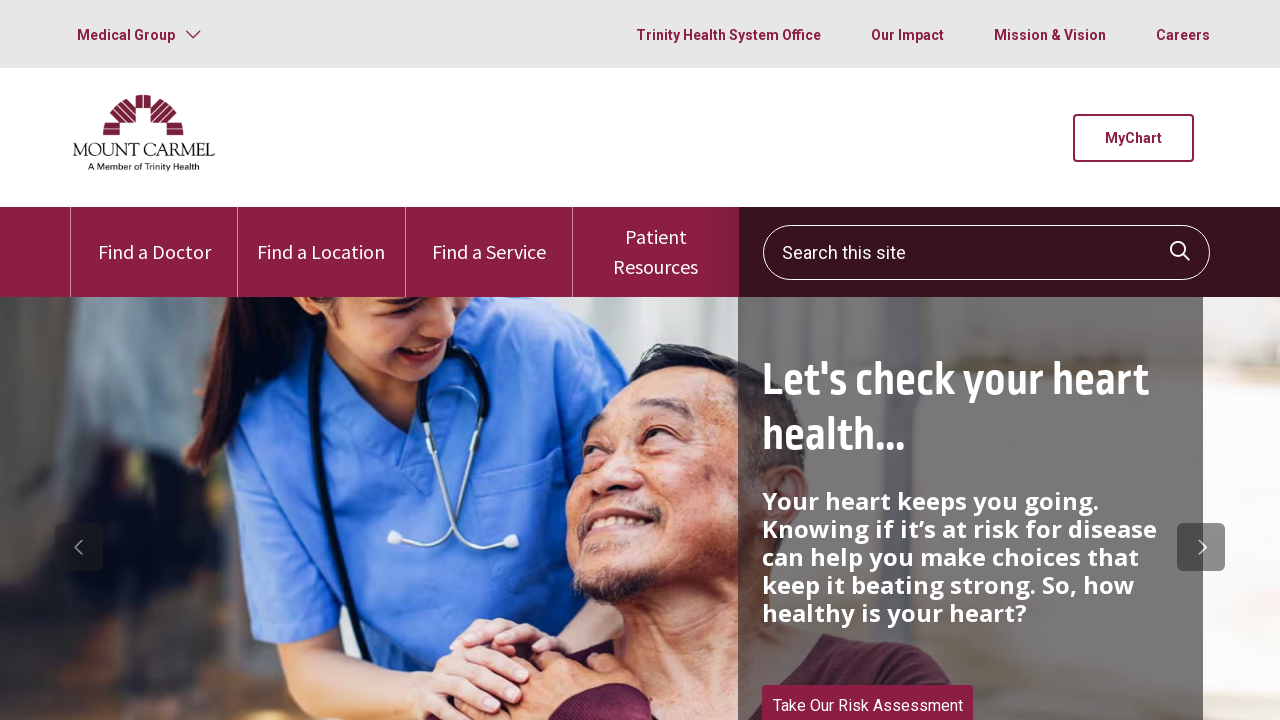

Clicked on Get an Estimate button at (133, 360) on text=Get an Estimate
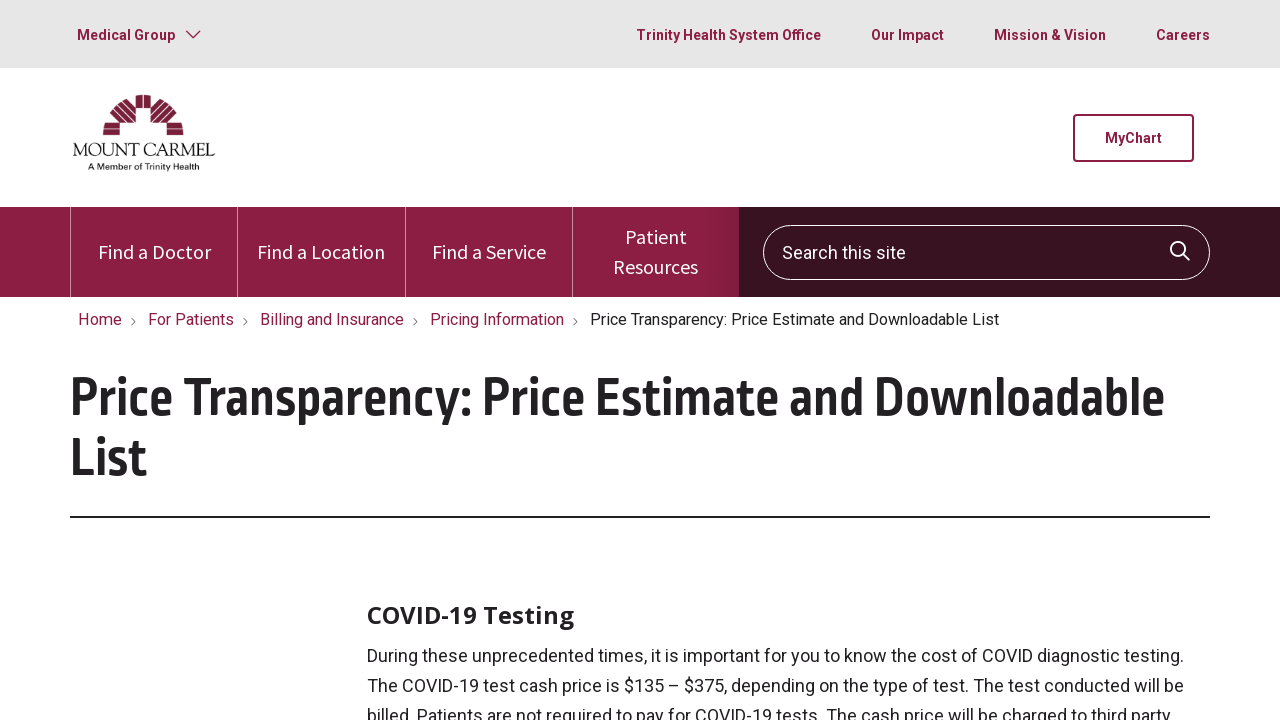

Price Estimates & Lists page loaded and visible
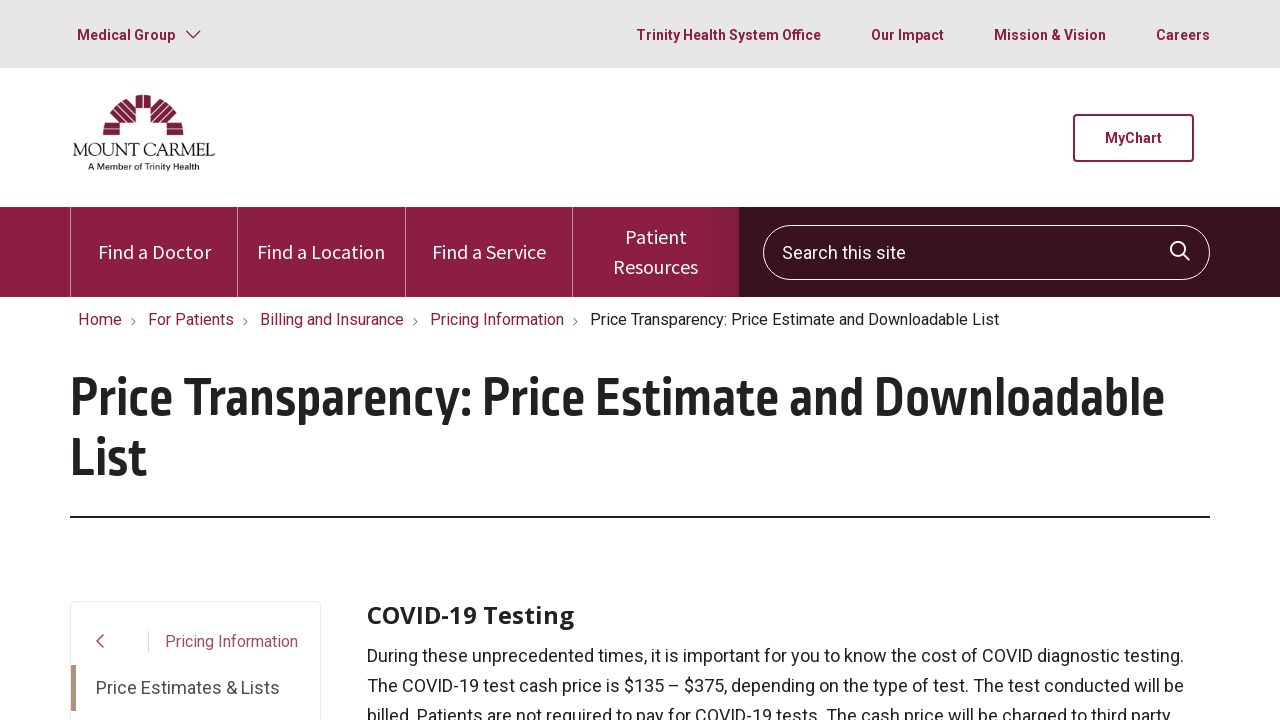

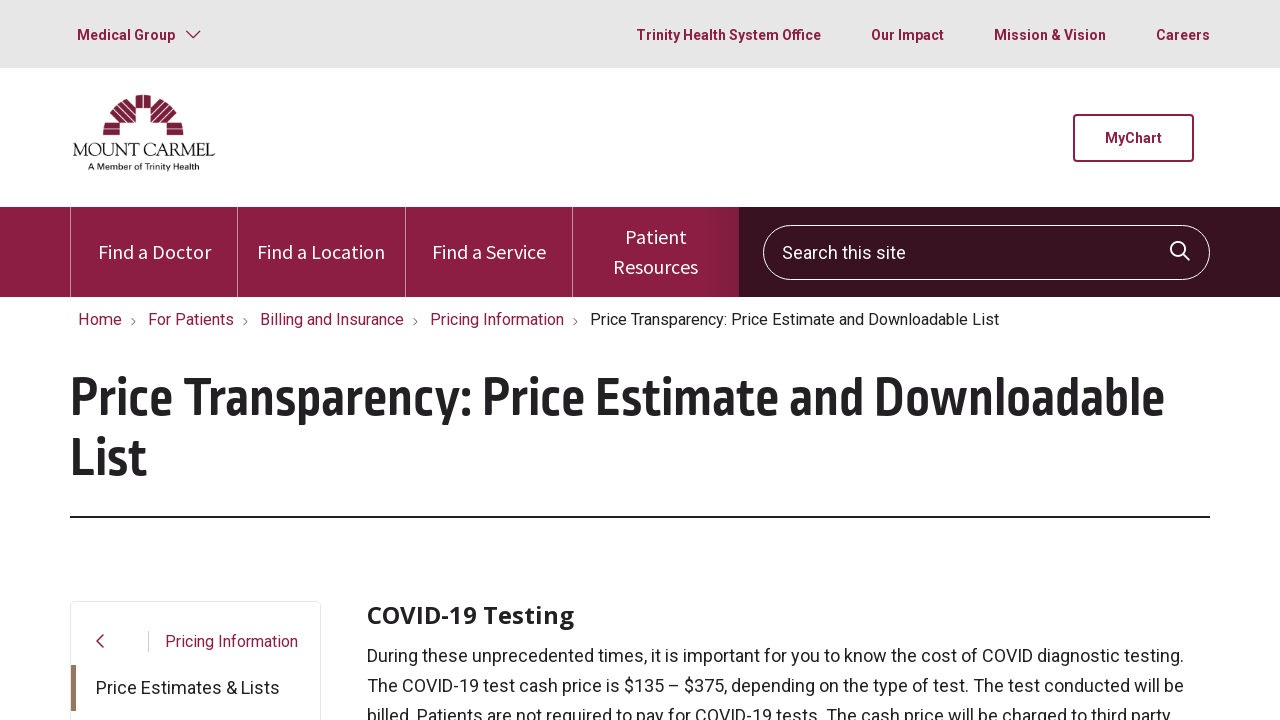